Navigates to Rahul Shetty Academy website and retrieves the page title and current URL

Starting URL: https://rahulshettyacademy.com

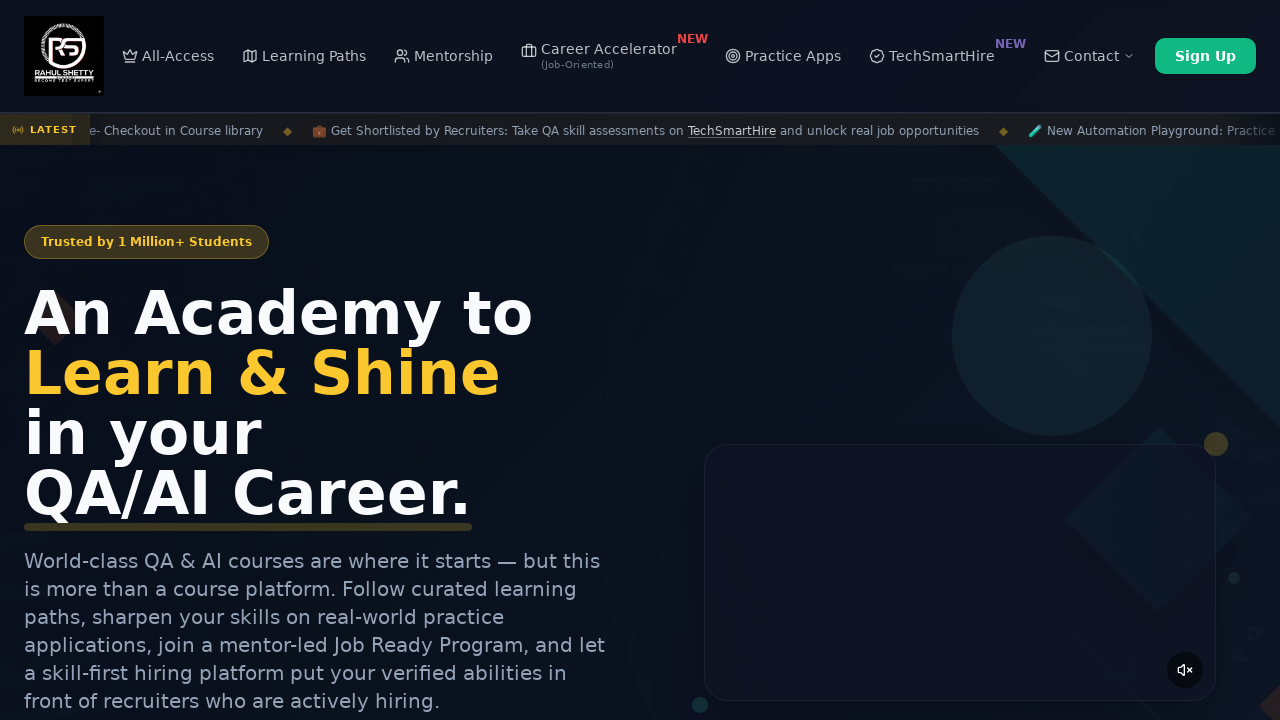

Navigated to Rahul Shetty Academy website
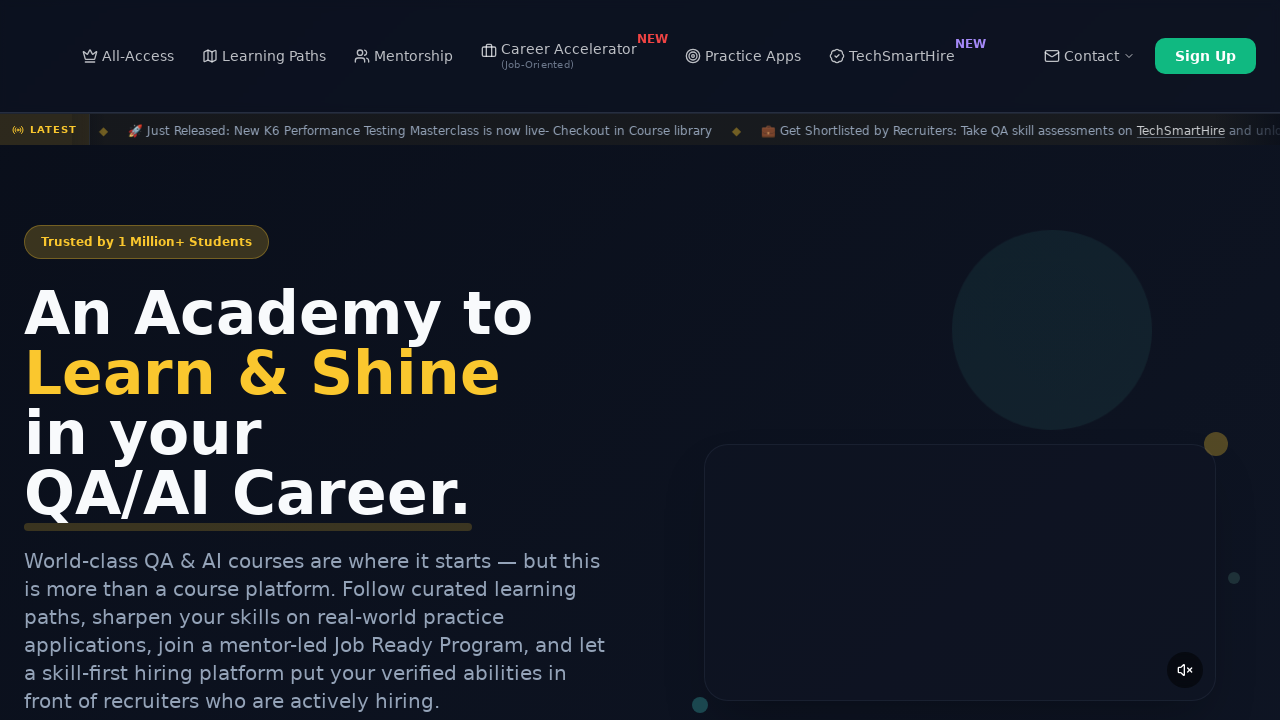

Retrieved page title
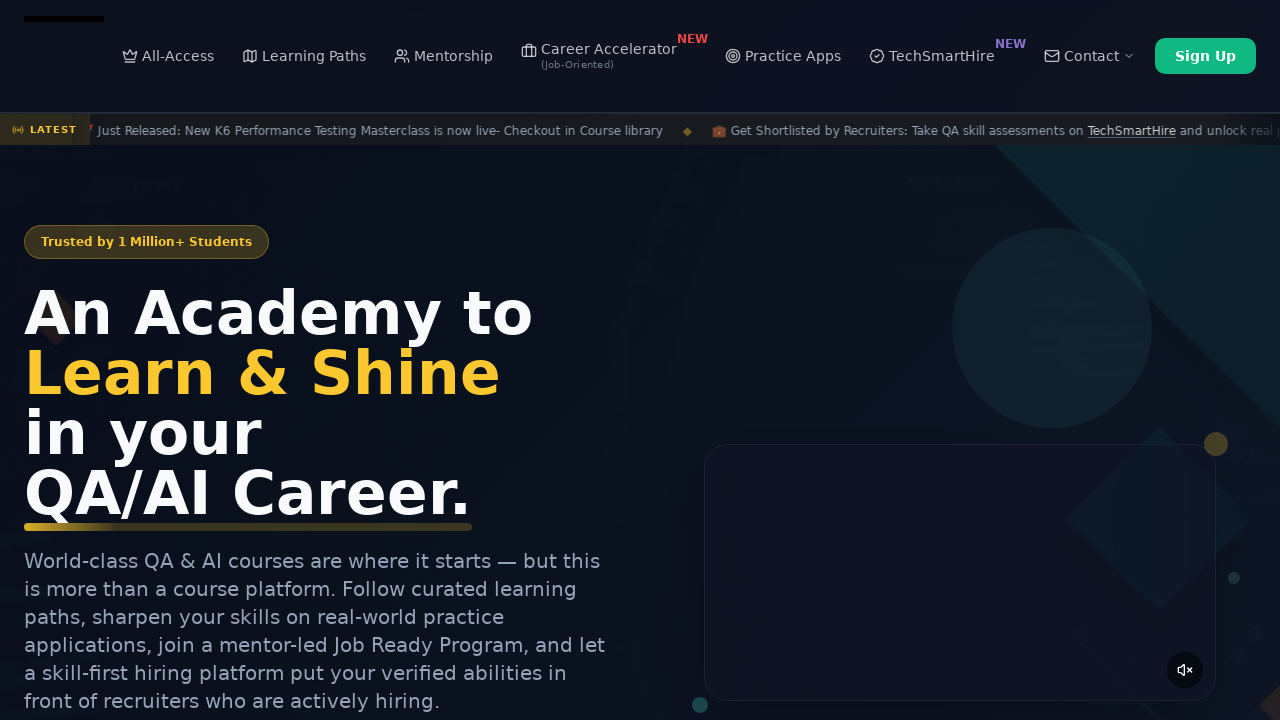

Retrieved current URL
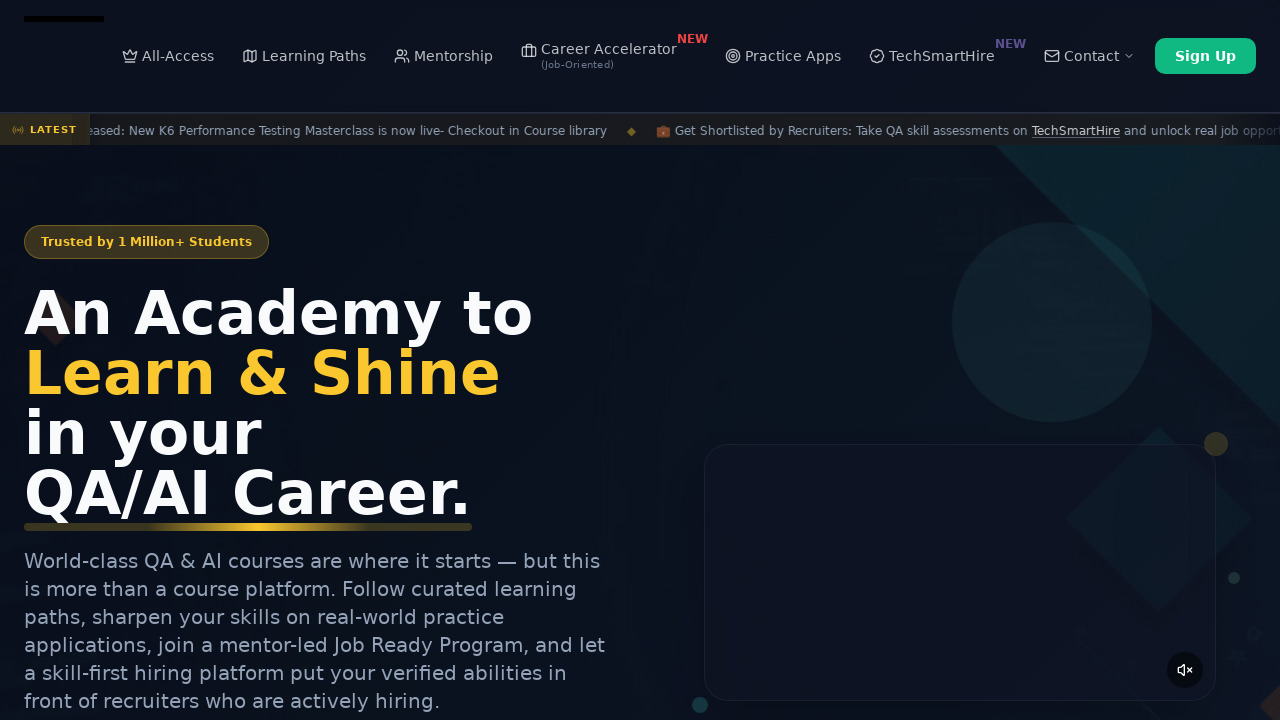

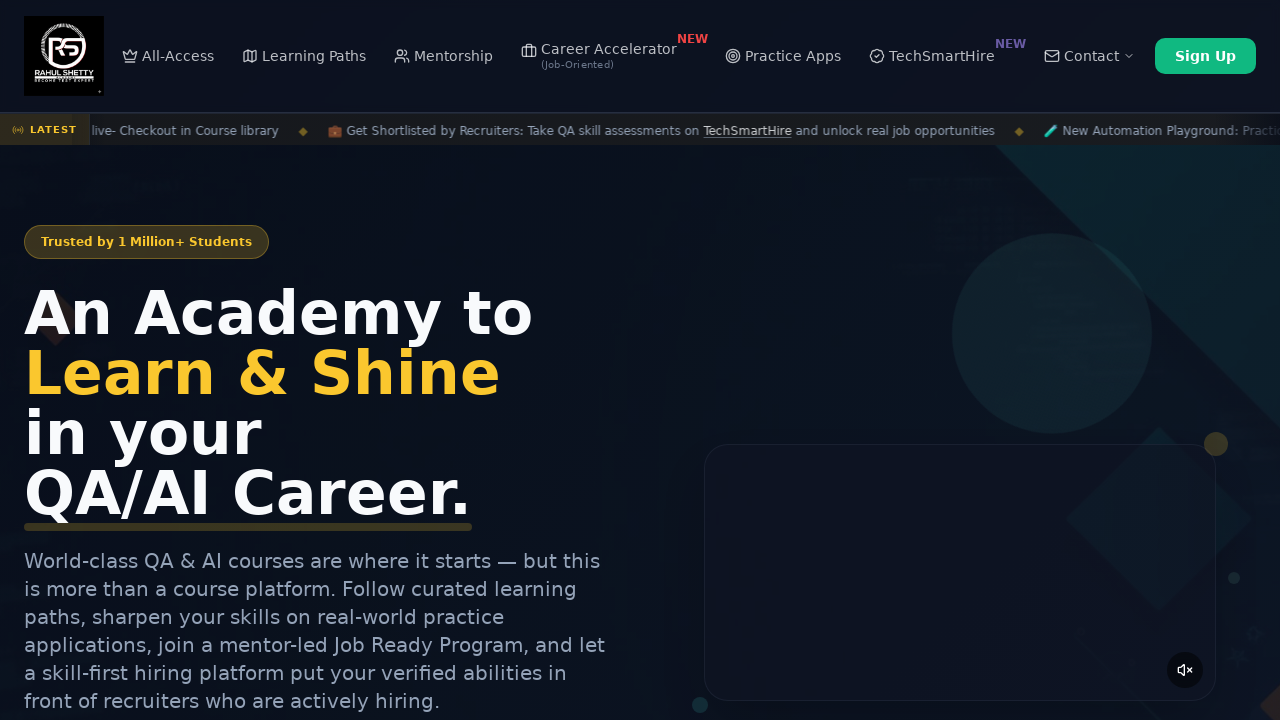